Tests alert handling by clicking a button that triggers an alert dialog and accepting it

Starting URL: http://only-testing-blog.blogspot.in/2014/01/textbox.html

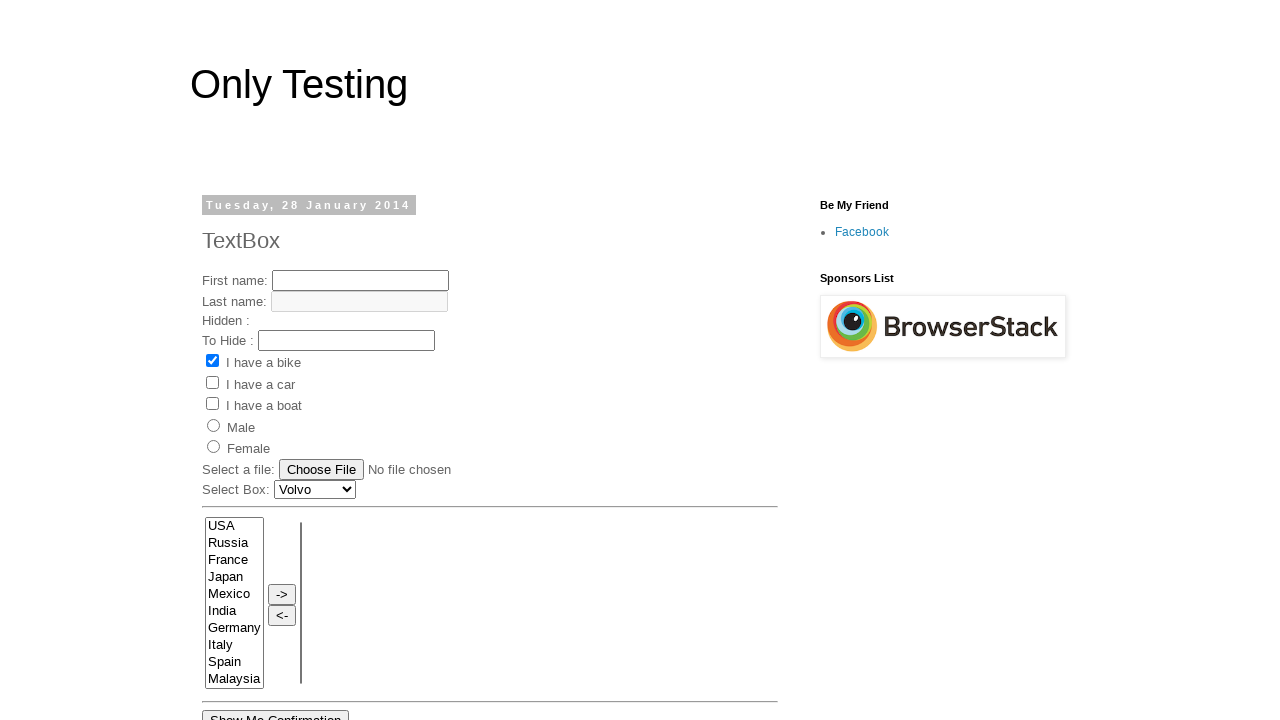

Clicked 'Show Me Alert' button to trigger alert dialog at (252, 360) on xpath=//input[@value='Show Me Alert']
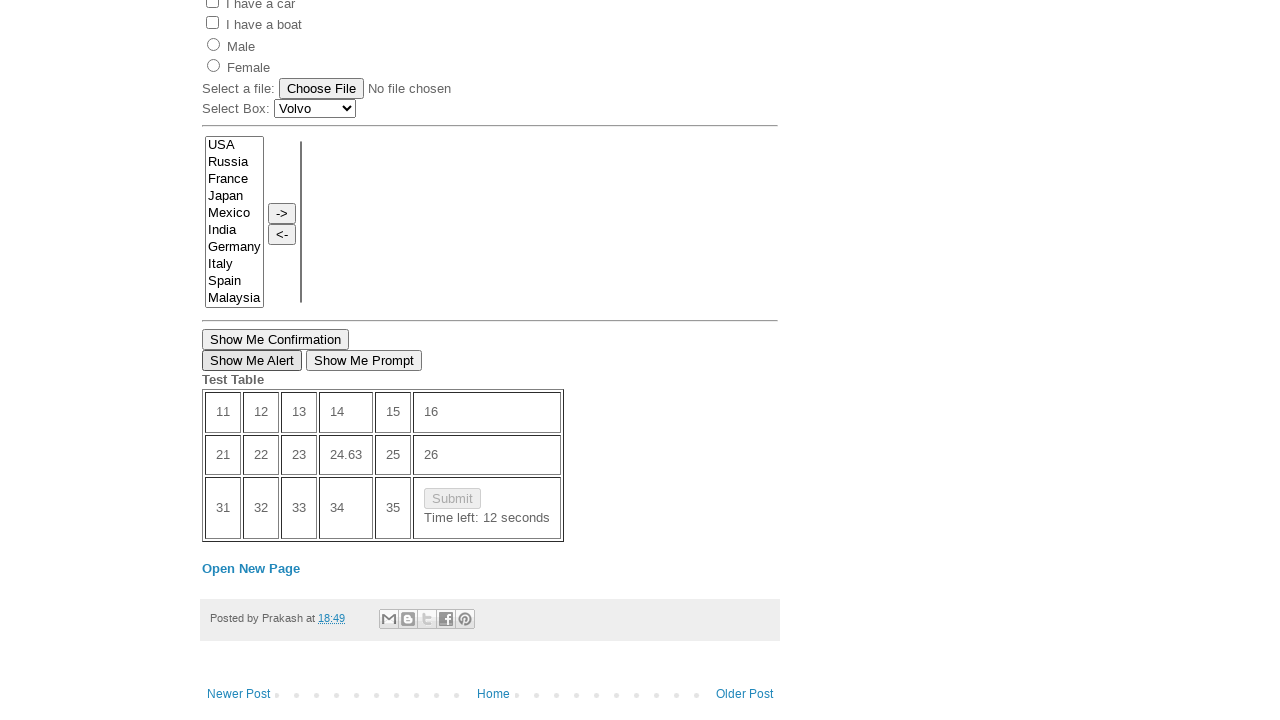

Set up dialog handler to accept alert
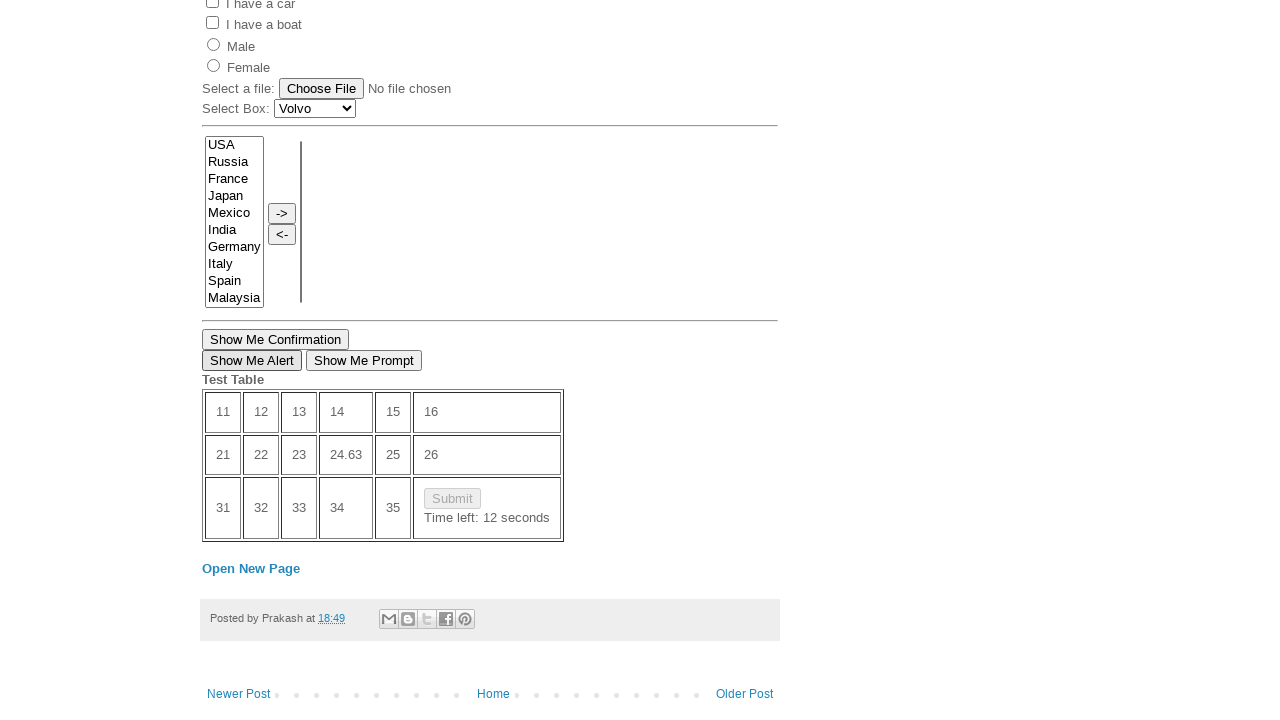

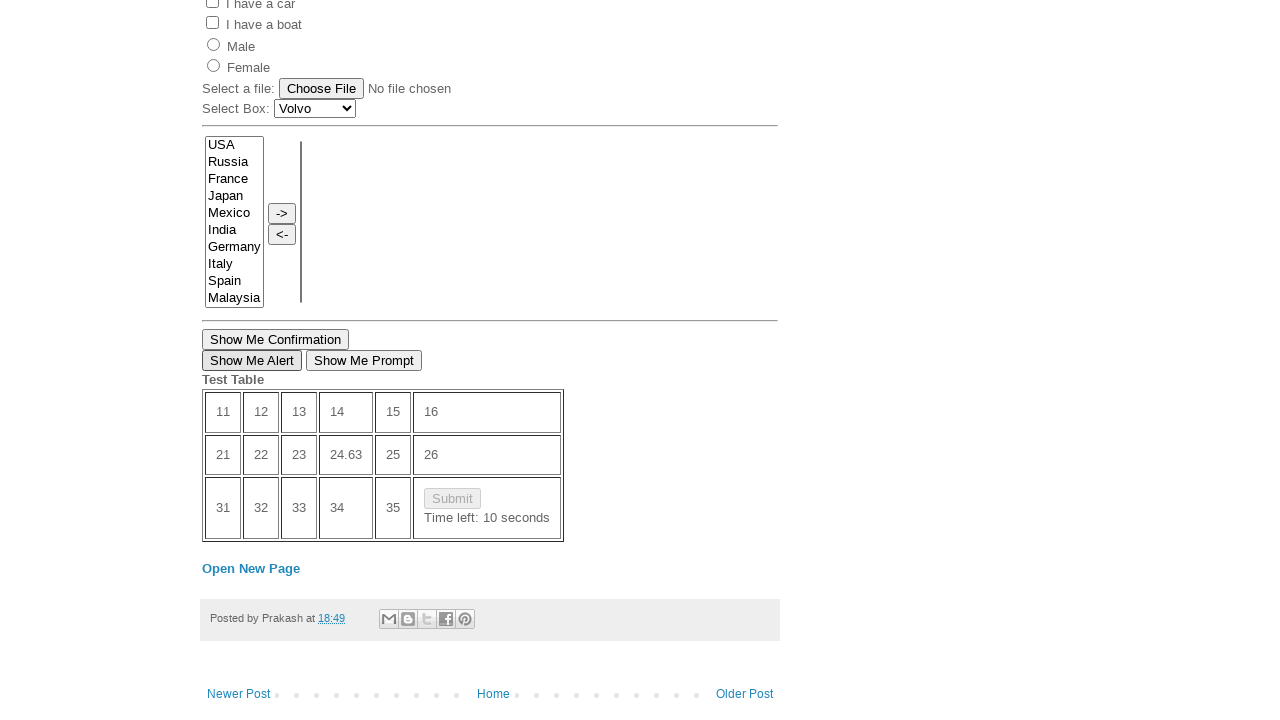